Tests clicking a link and verifying the resulting page title changes to the expected value

Starting URL: http://saucelabs.com/test/guinea-pig

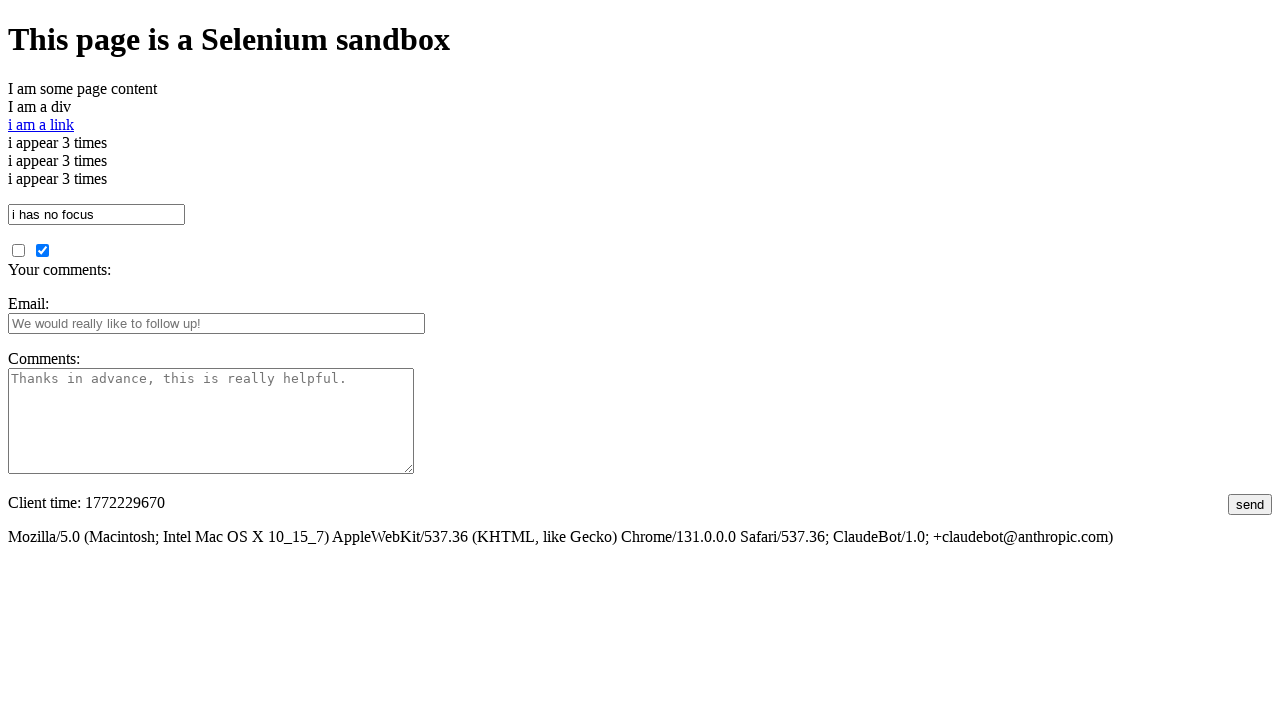

Clicked link with id 'i am a link' at (41, 124) on #i\ am\ a\ link
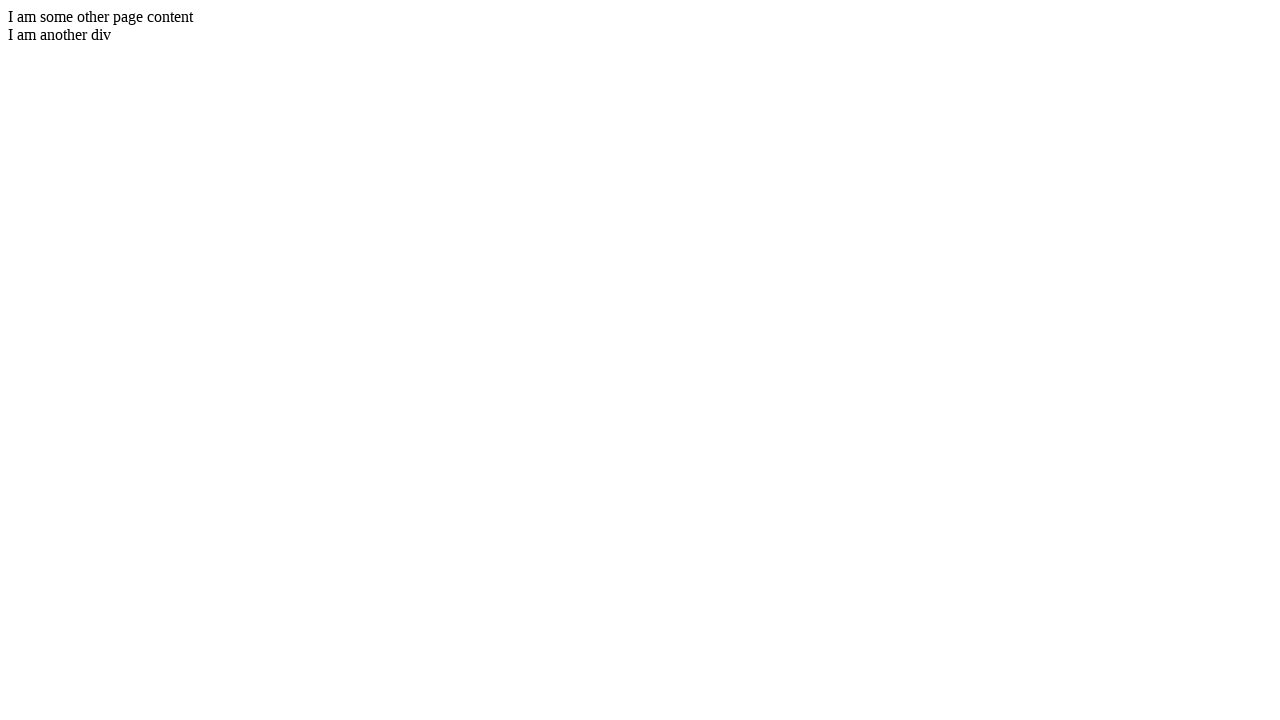

Page loaded and DOM content ready
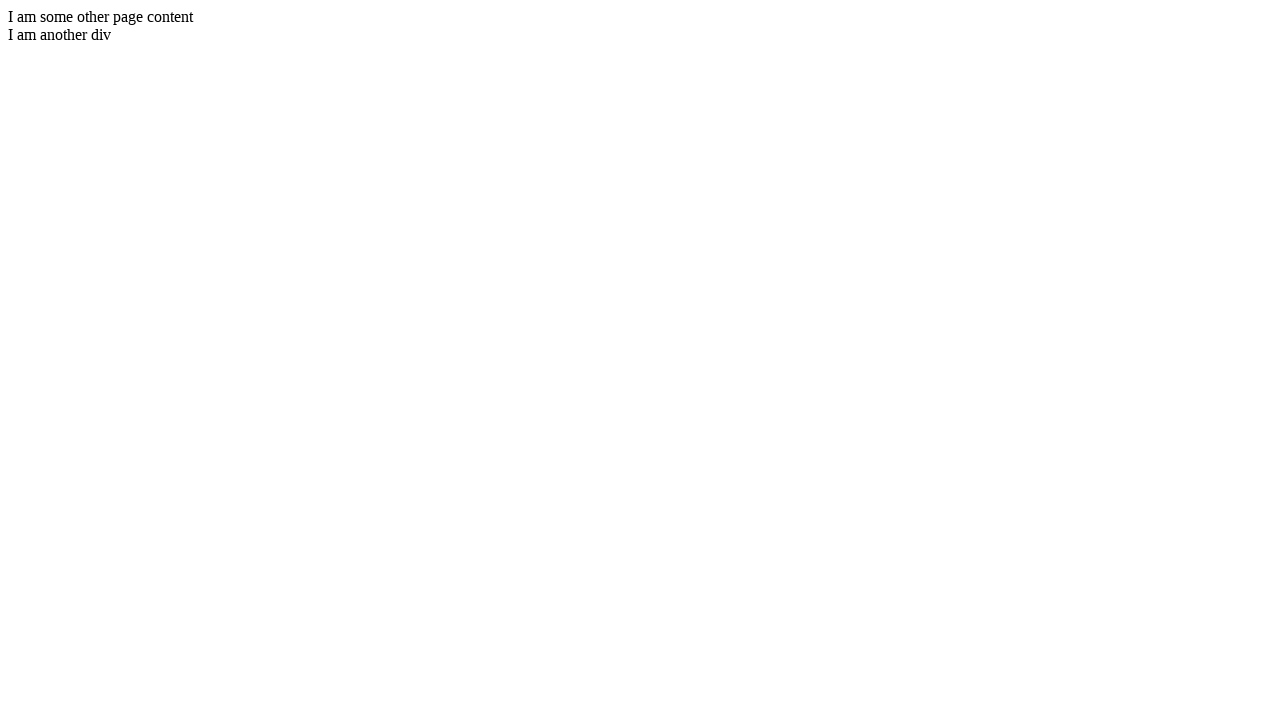

Verified page title changed to 'I am another page title'
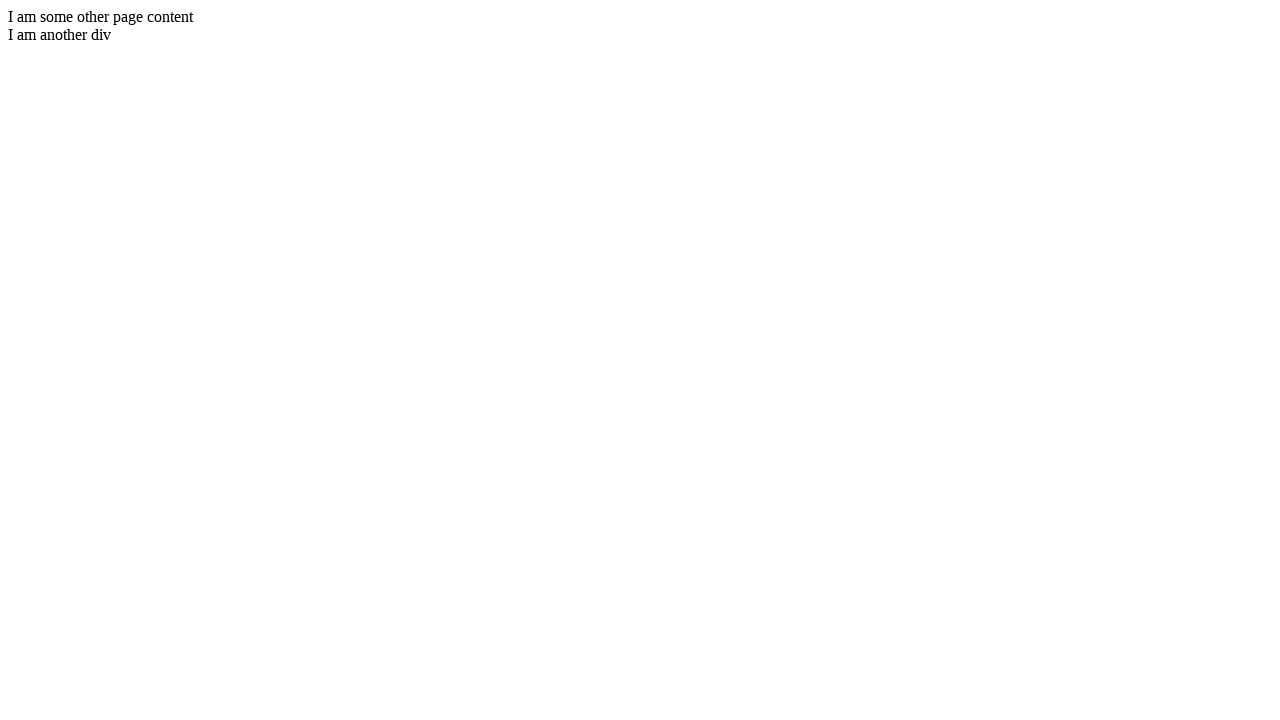

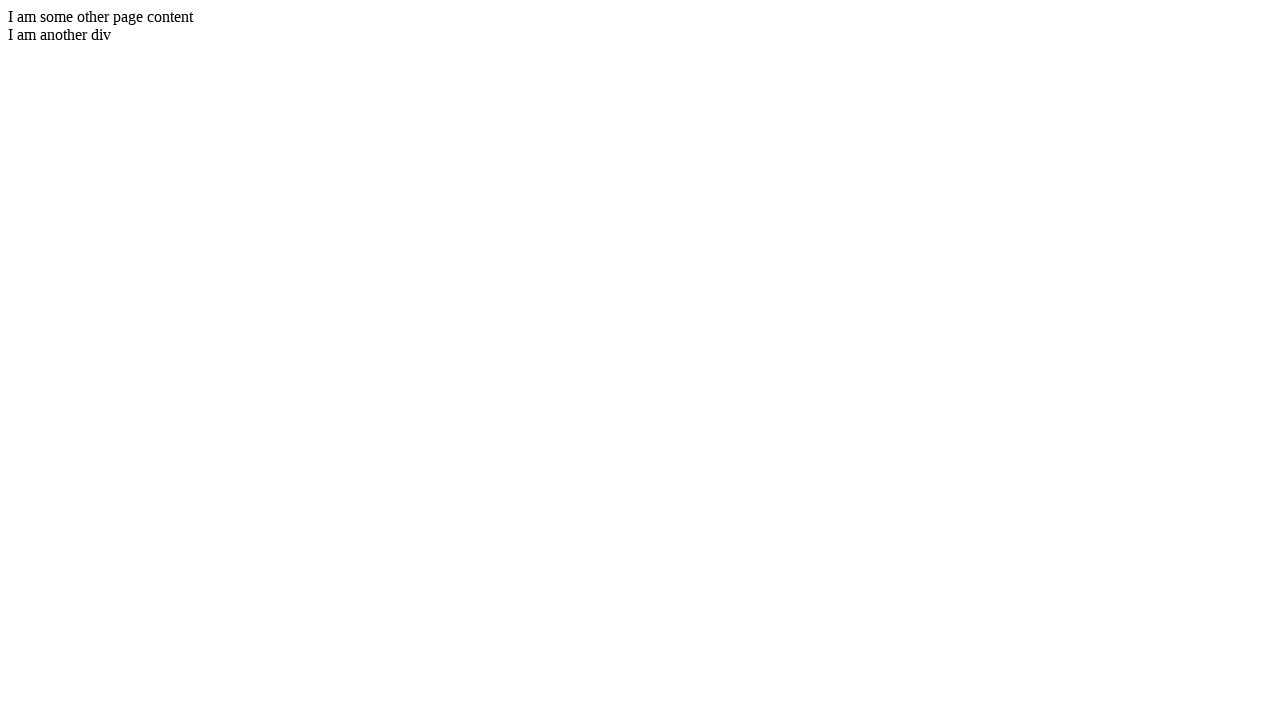